Navigates to the WiseQuarter website and verifies it loads successfully

Starting URL: https://www.wisequarter.com

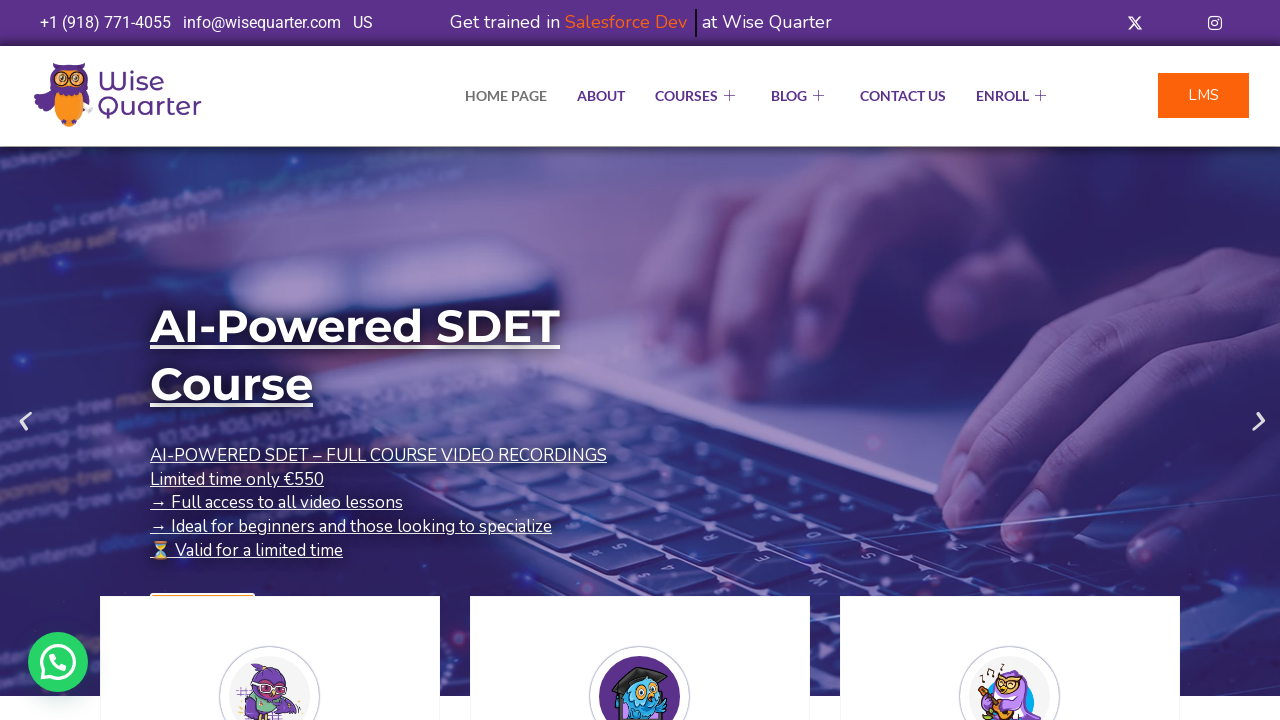

Waited for WiseQuarter website to fully load (DOM content loaded)
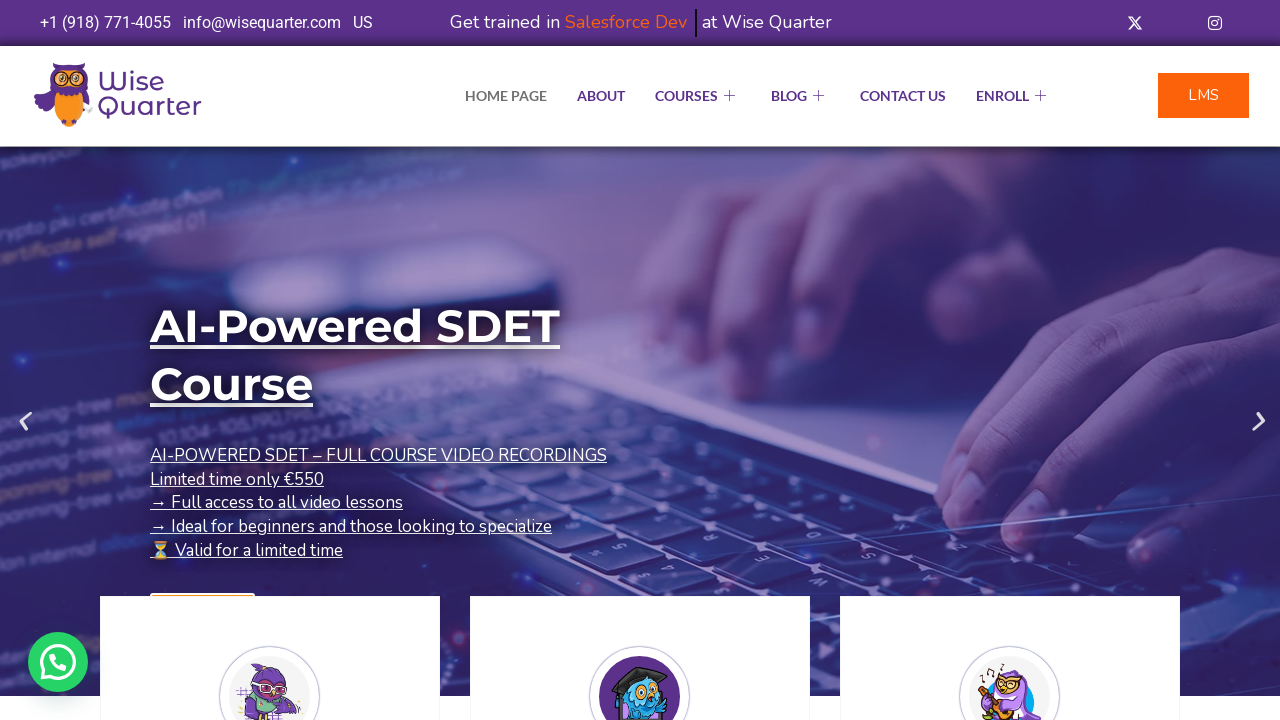

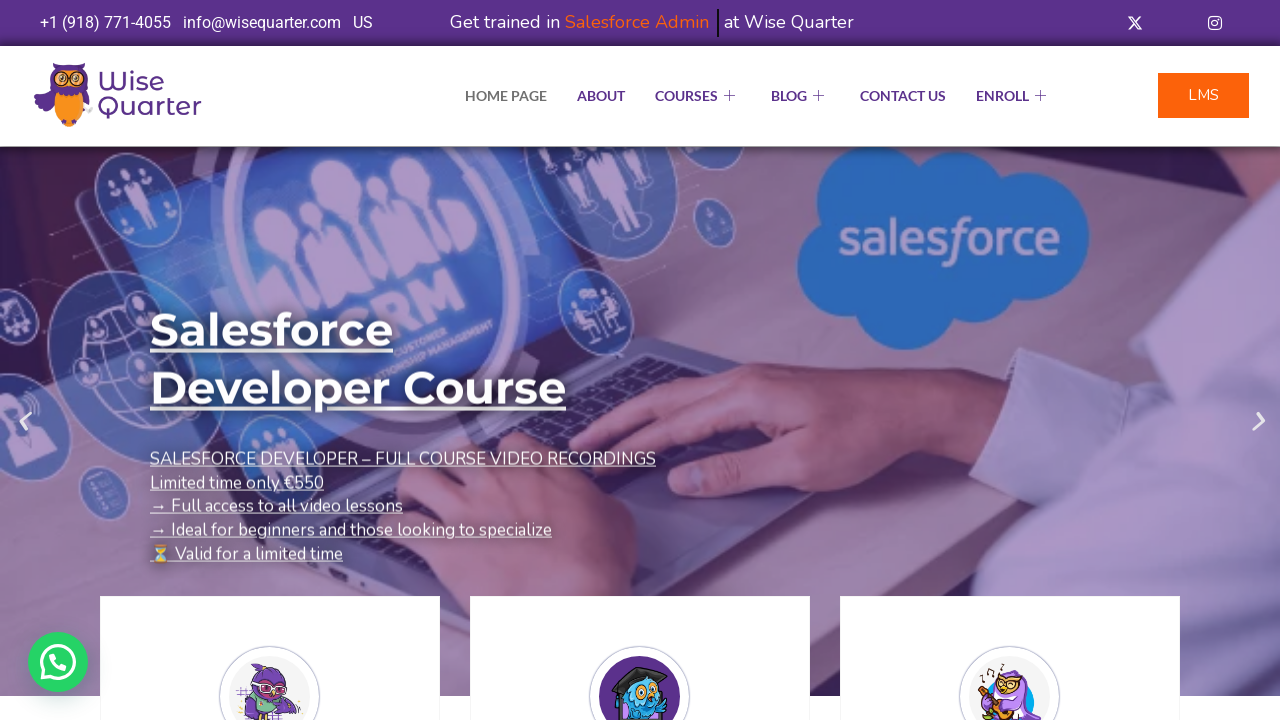